Tests horizontal slider functionality by moving the slider from its initial position of 0 to position 3 using arrow key presses, then verifies the slider value has updated correctly.

Starting URL: https://the-internet.herokuapp.com/horizontal_slider

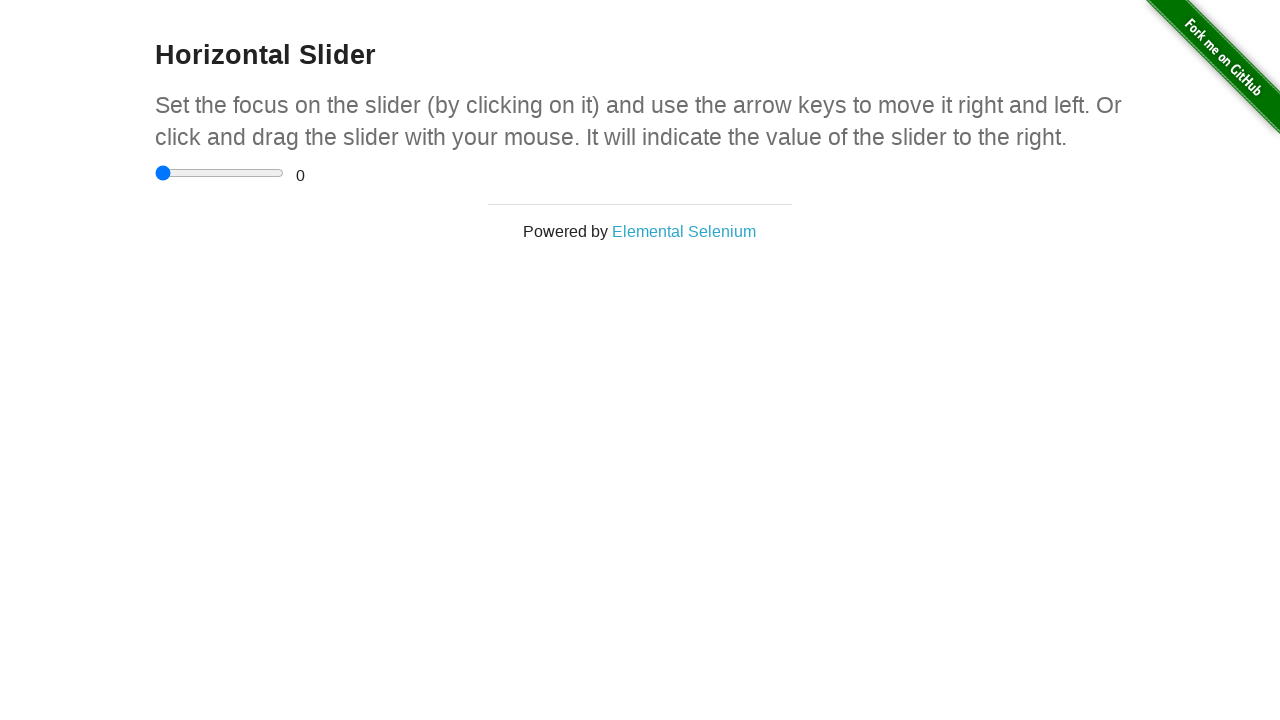

Verified page header displays 'Horizontal Slider'
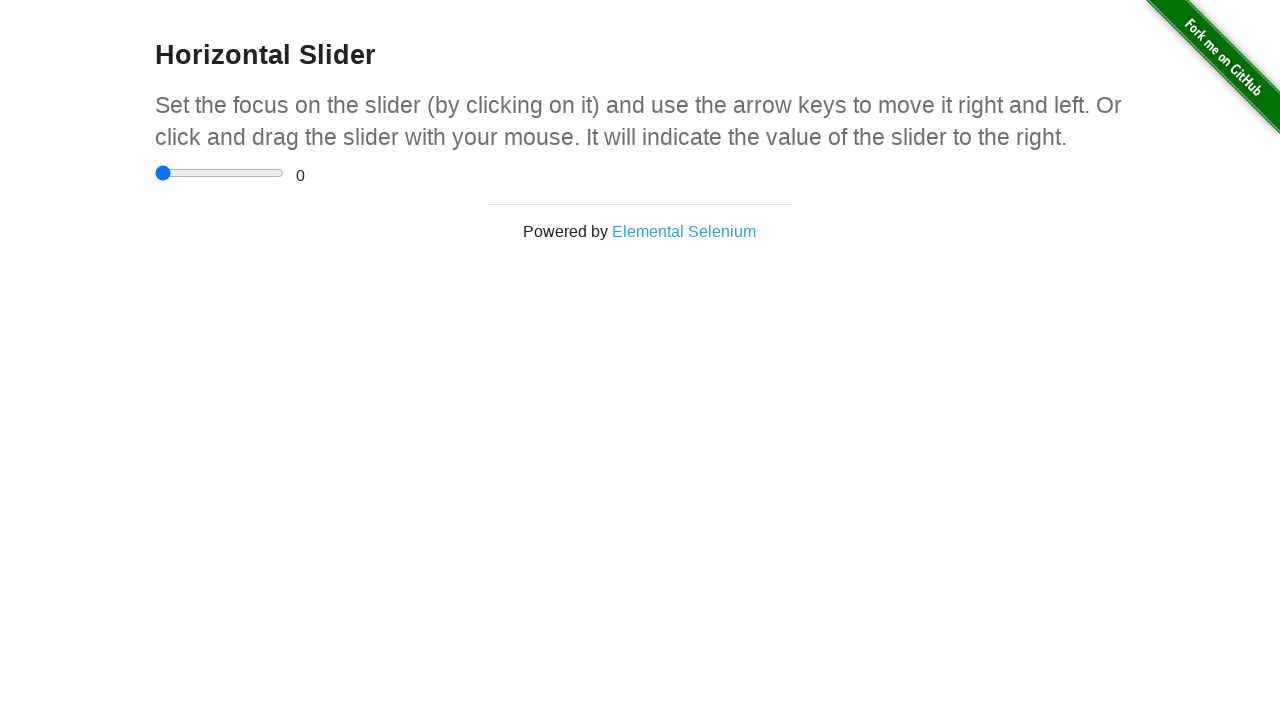

Located slider and range value display elements
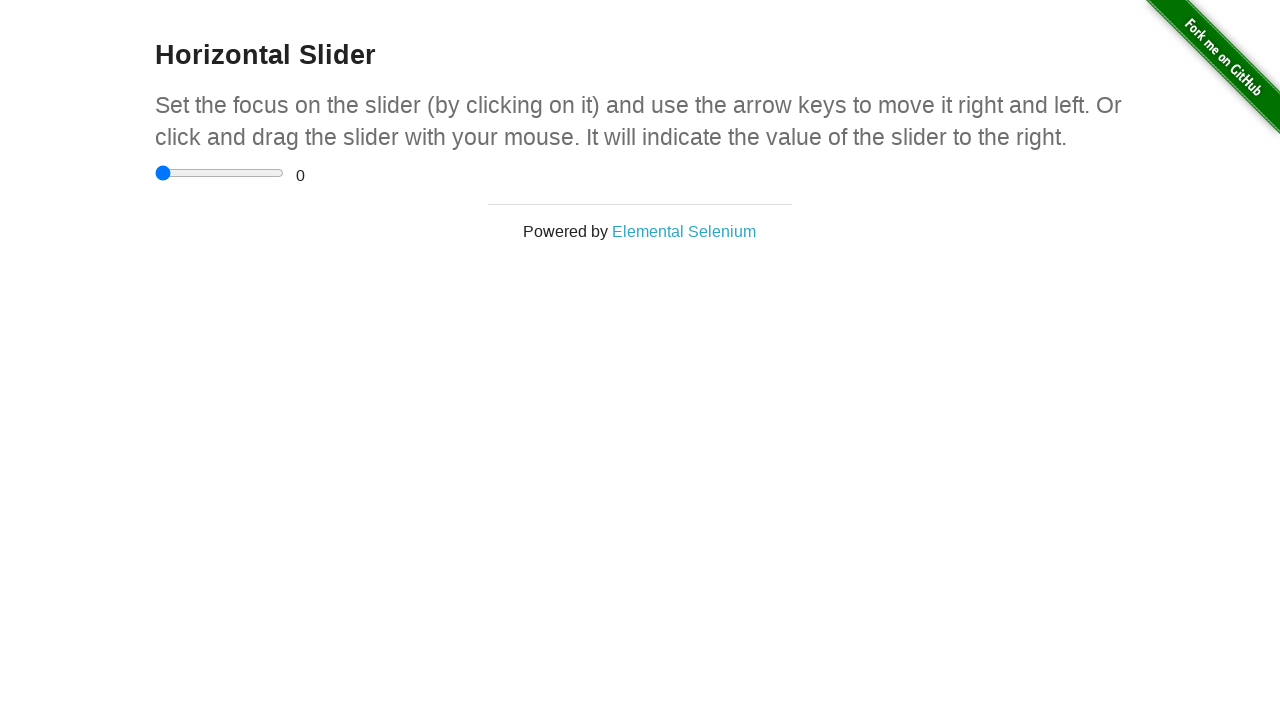

Verified initial slider value is 0
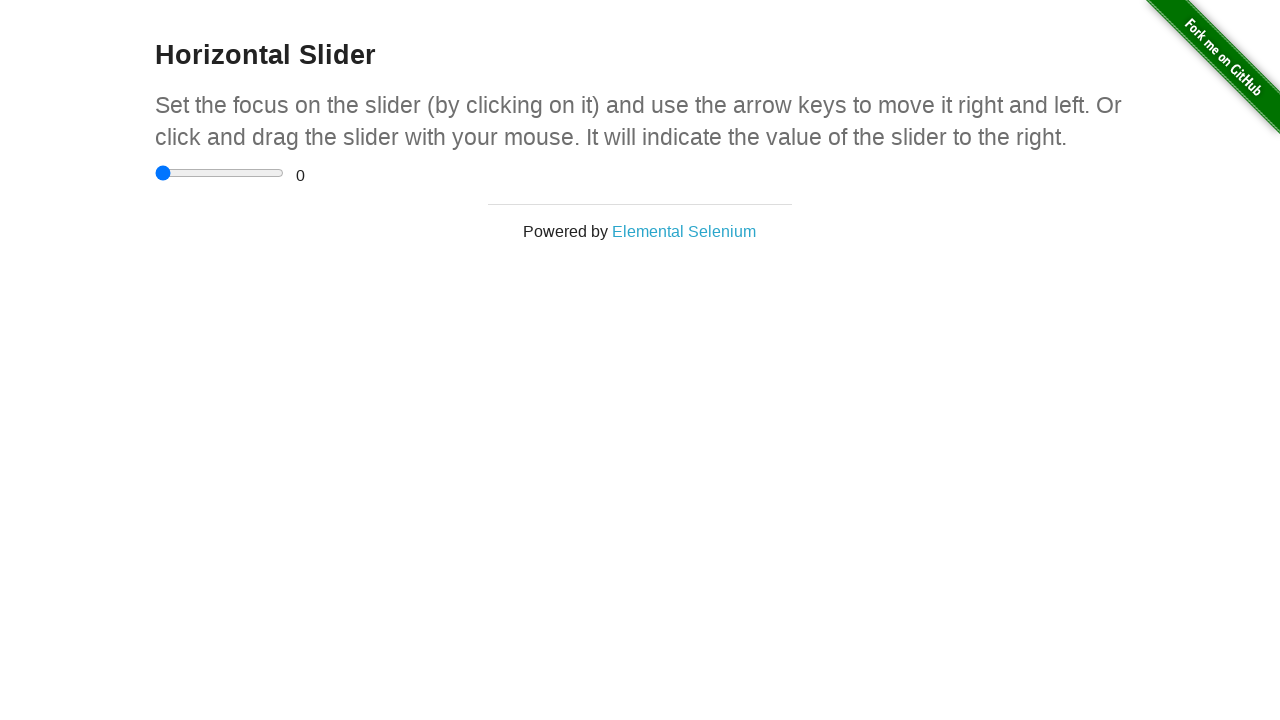

Clicked on slider to focus it at (220, 173) on input[type=range]
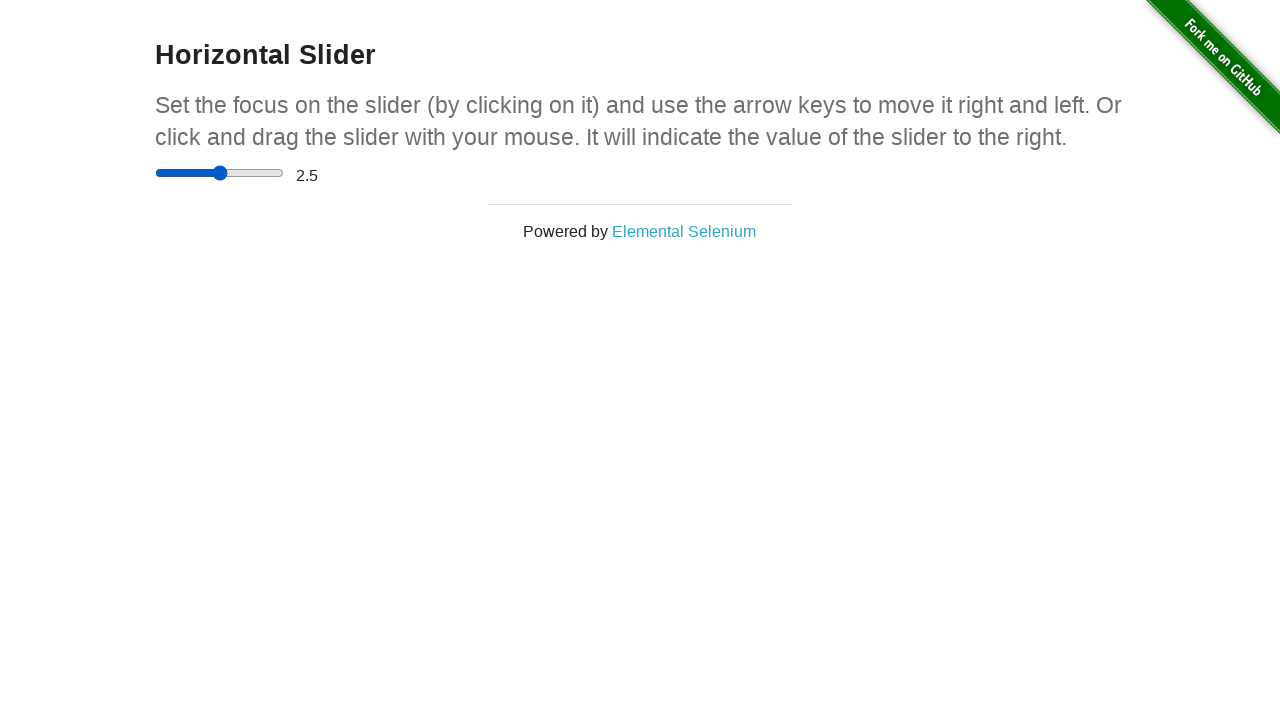

Pressed ArrowRight key to move slider on input[type=range]
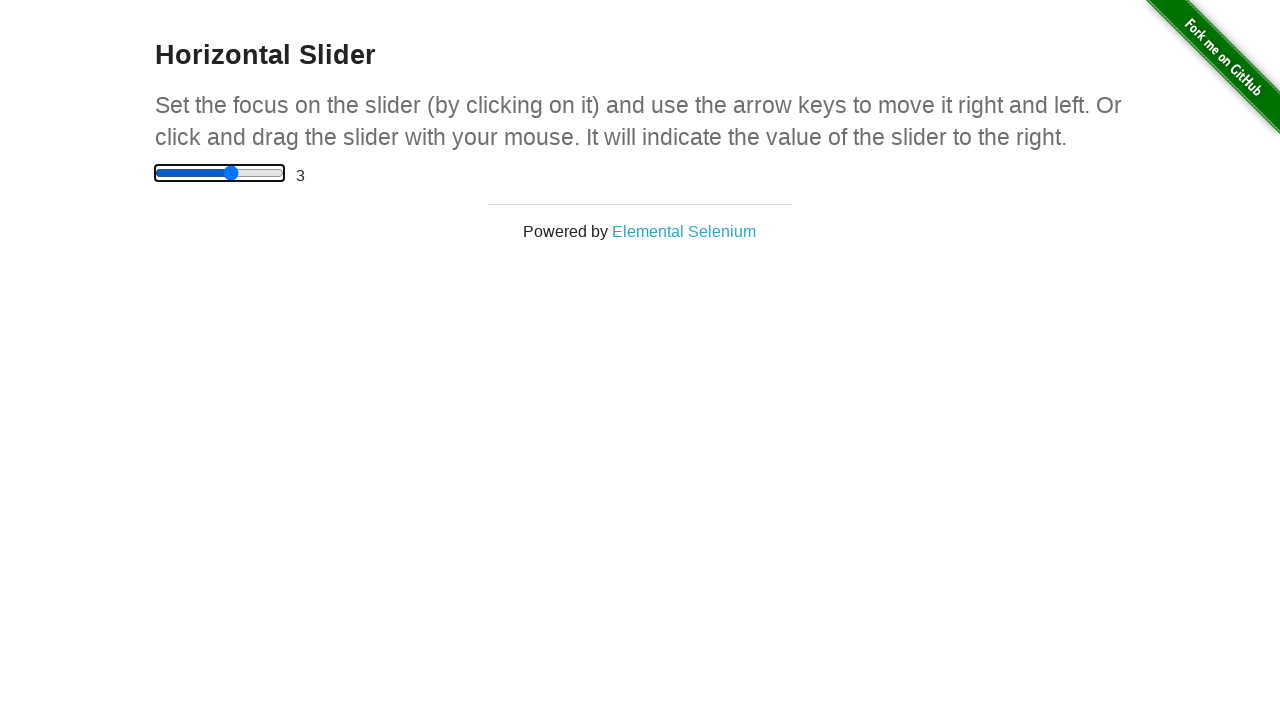

Verified slider value is now 3 after arrow key presses
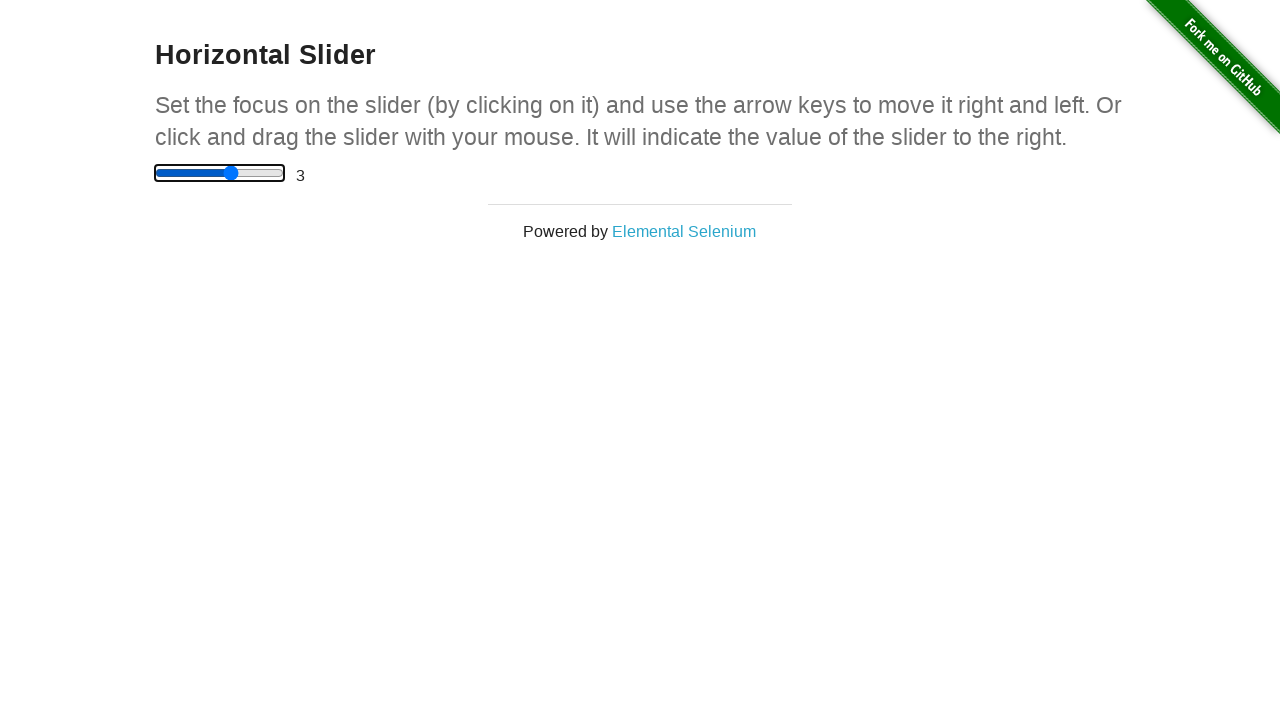

Verified slider is visible on the page
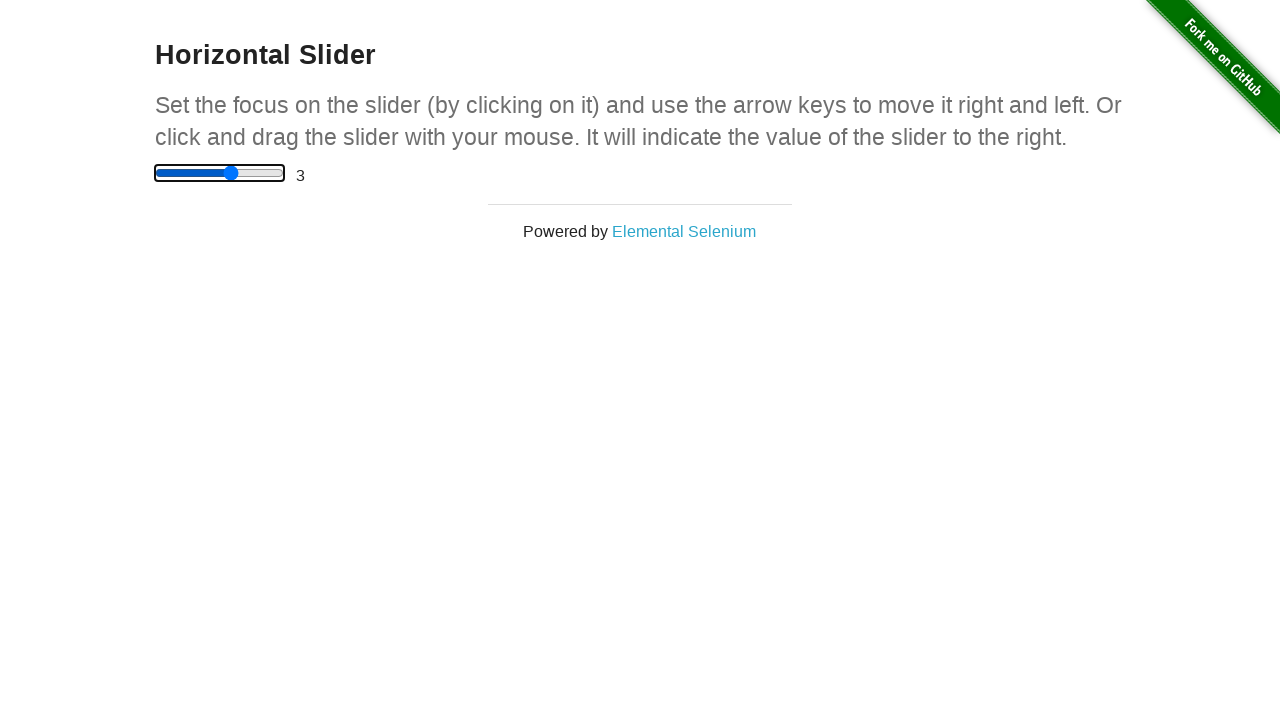

Verified slider is enabled and interactive
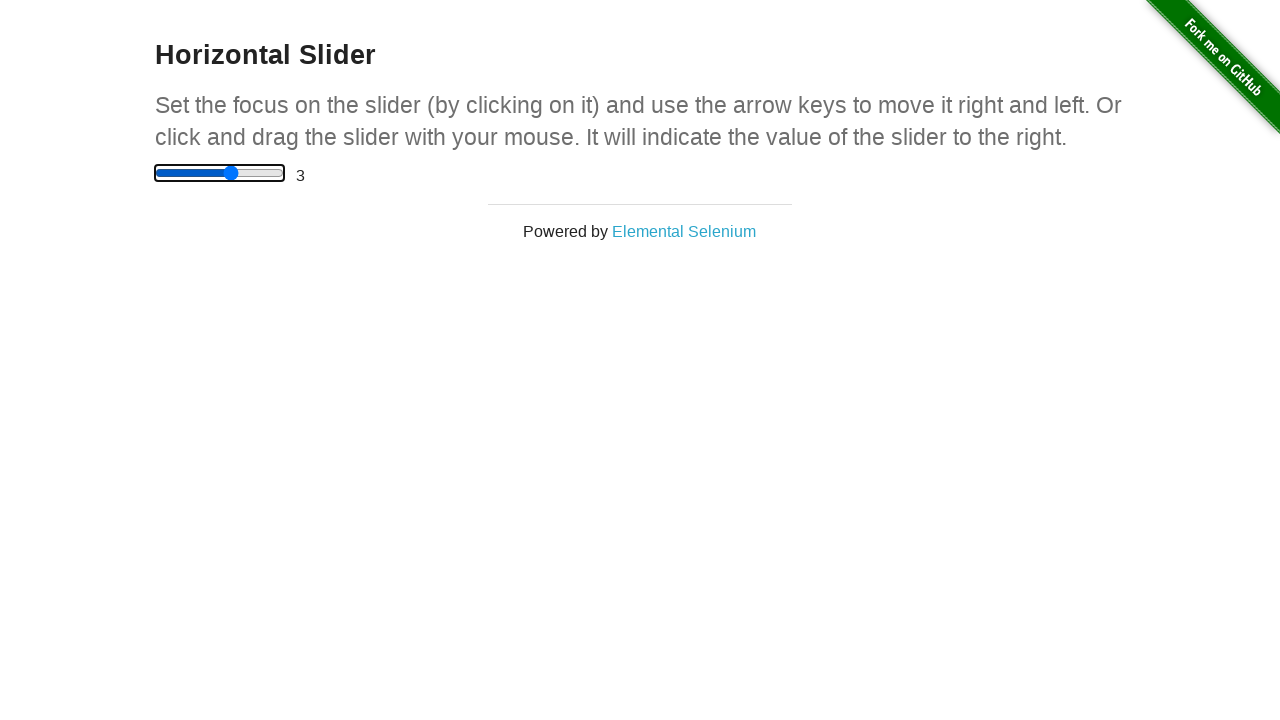

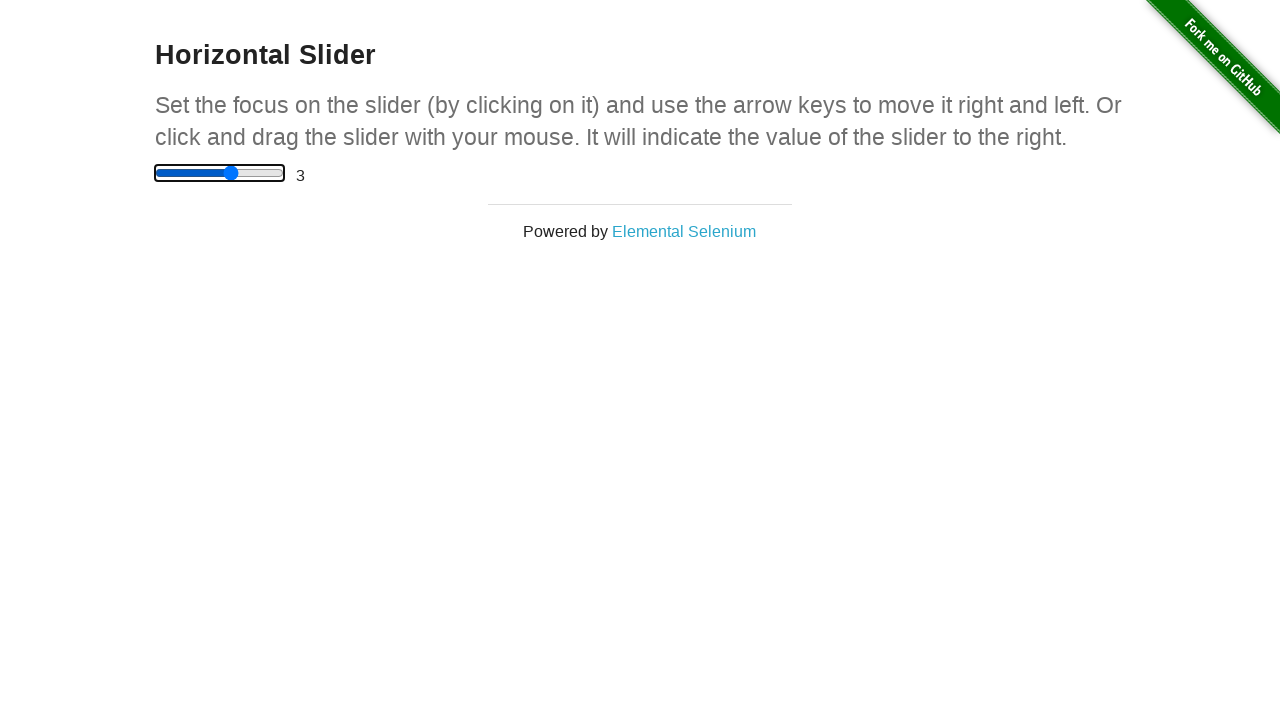